Tests browser navigational commands by navigating to a URL, then using back, forward, and refresh browser actions

Starting URL: https://www.saucedemo.com/

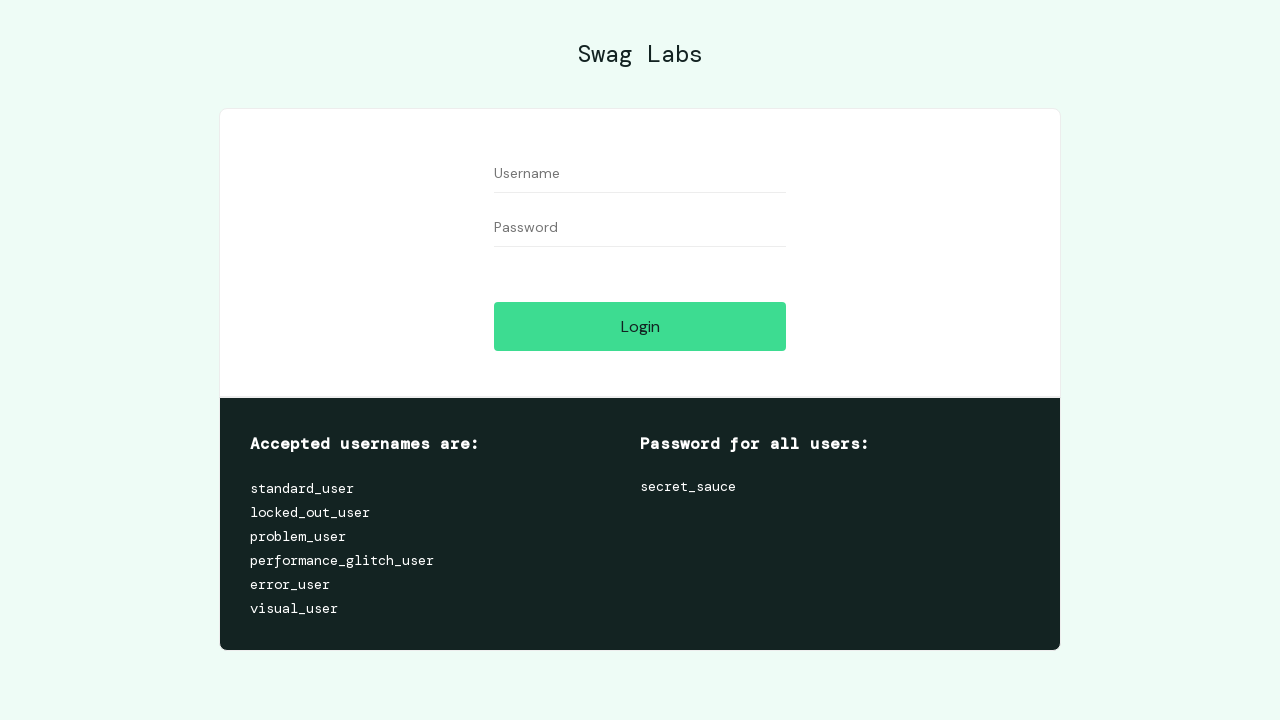

Navigated to https://www.saucedemo.com/
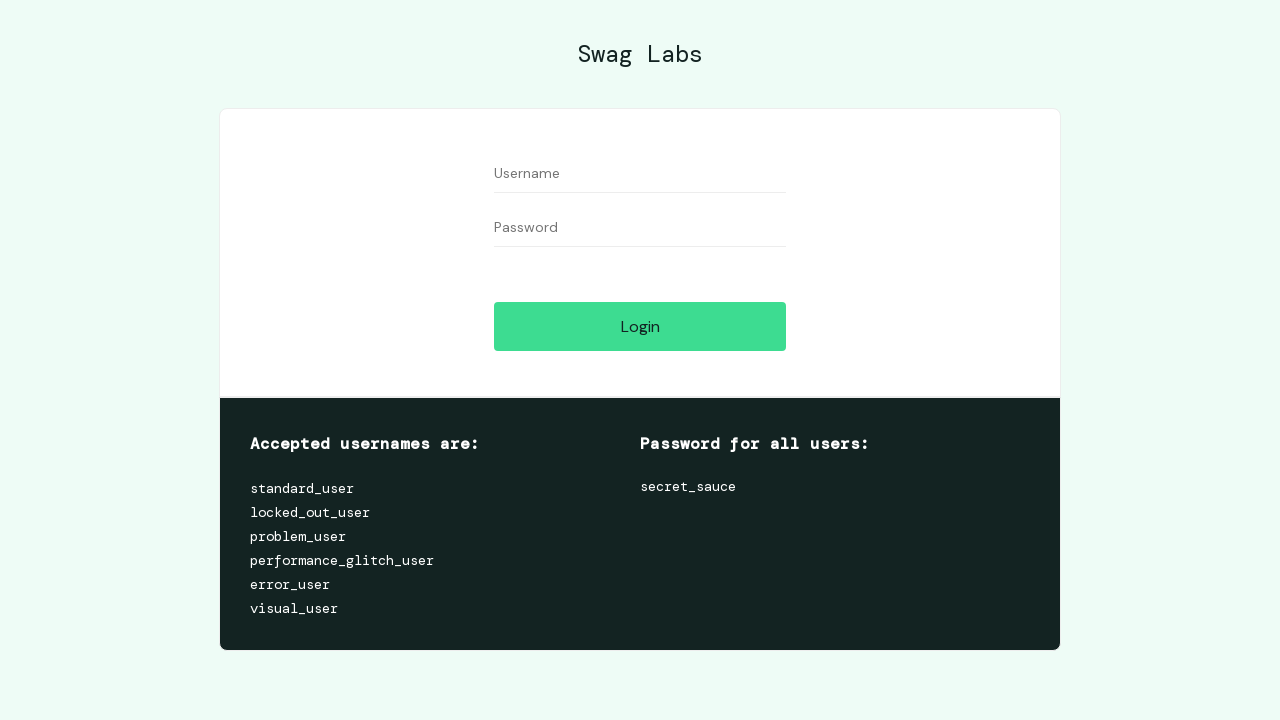

Navigated back in browser history
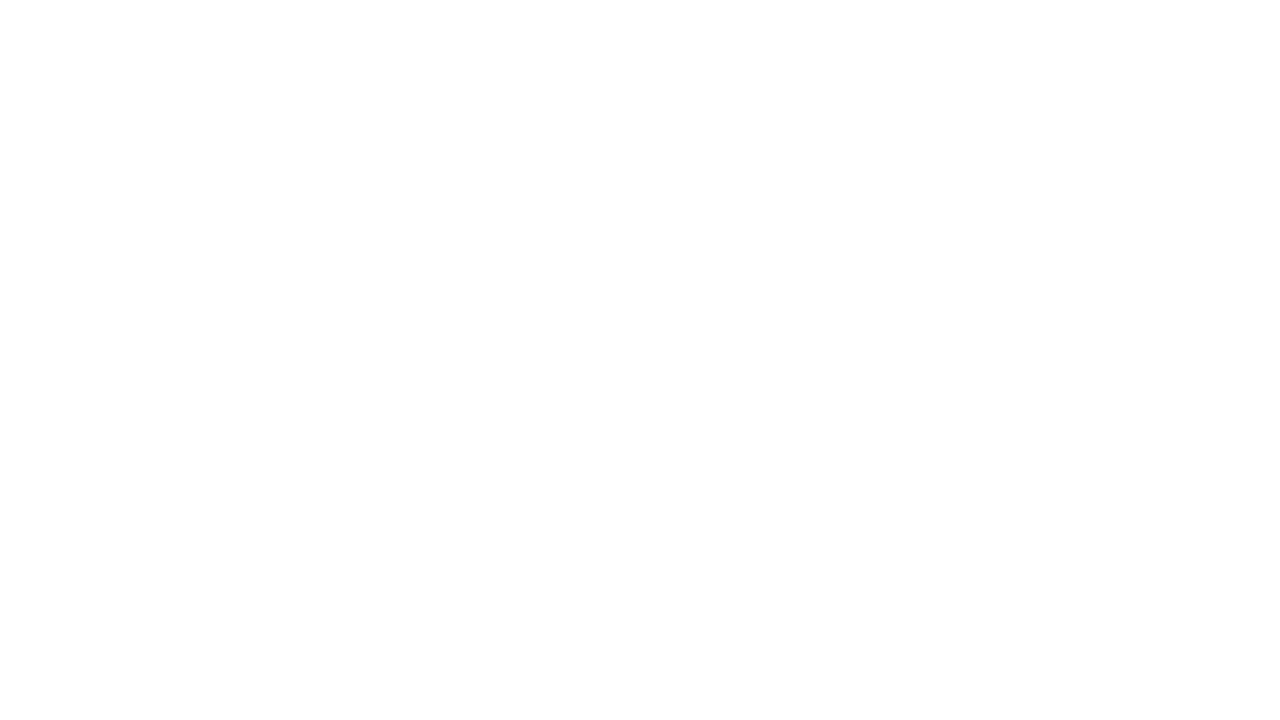

Navigated forward in browser history
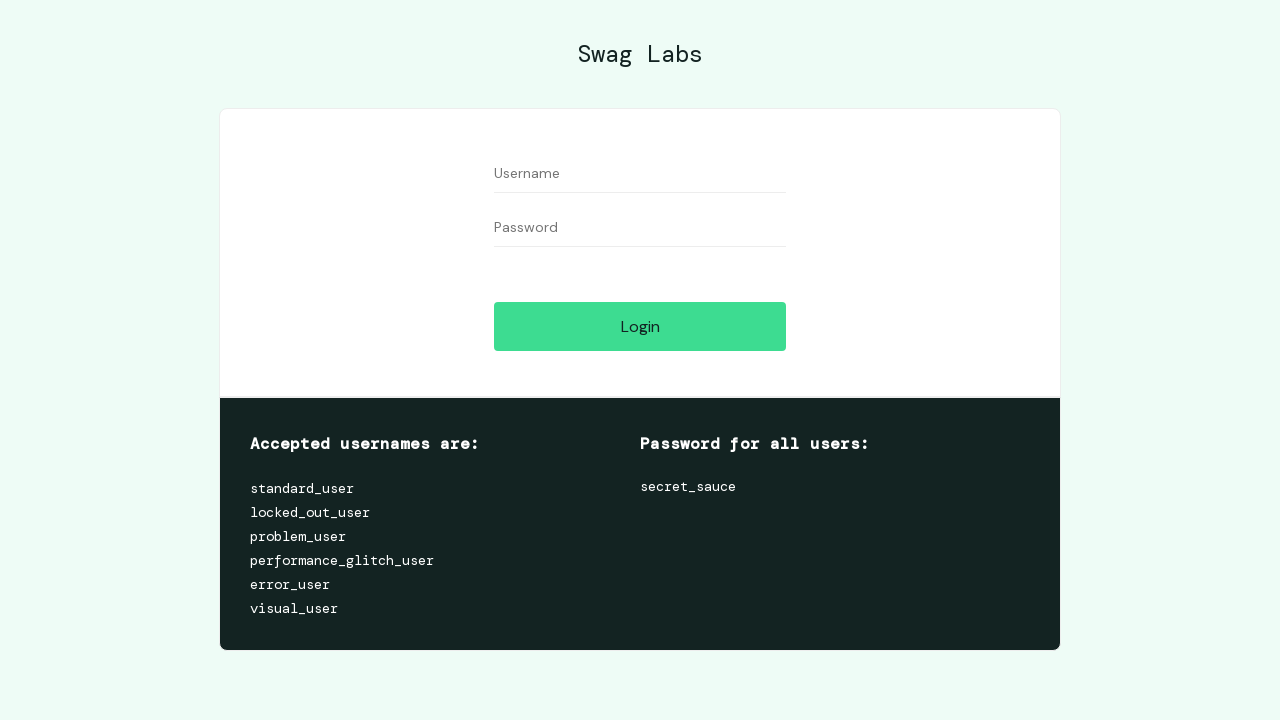

Refreshed the page
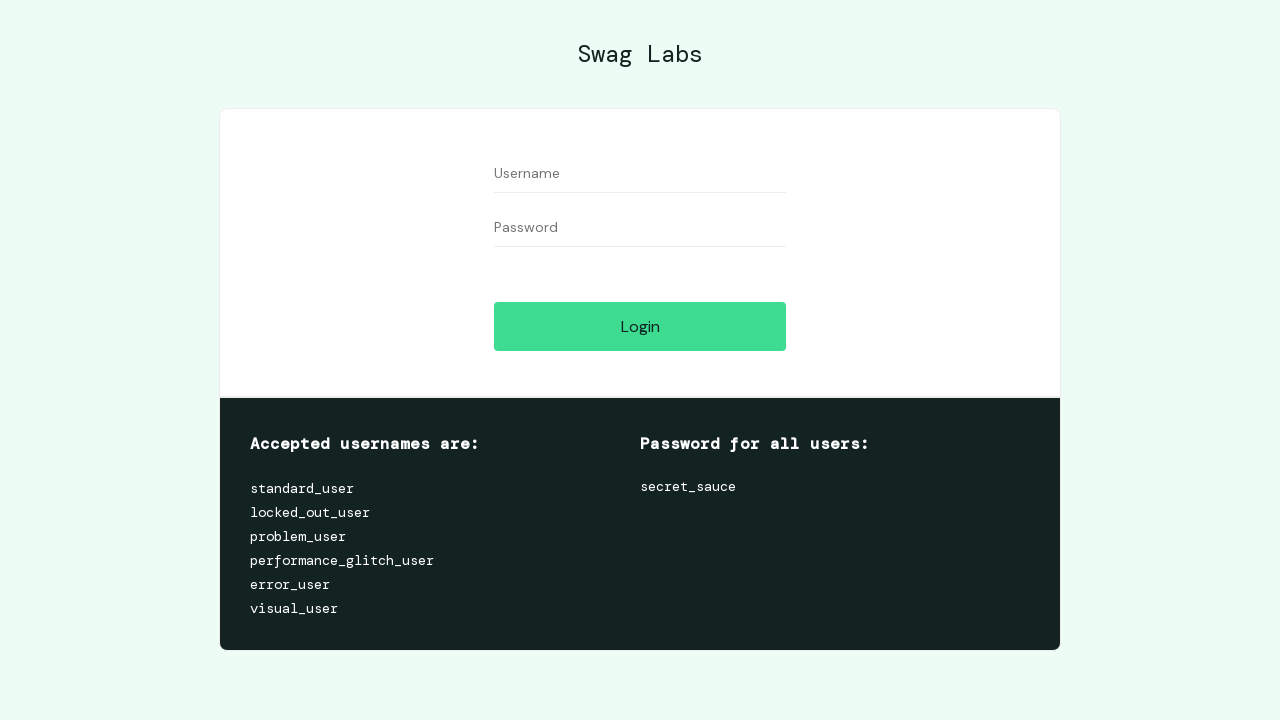

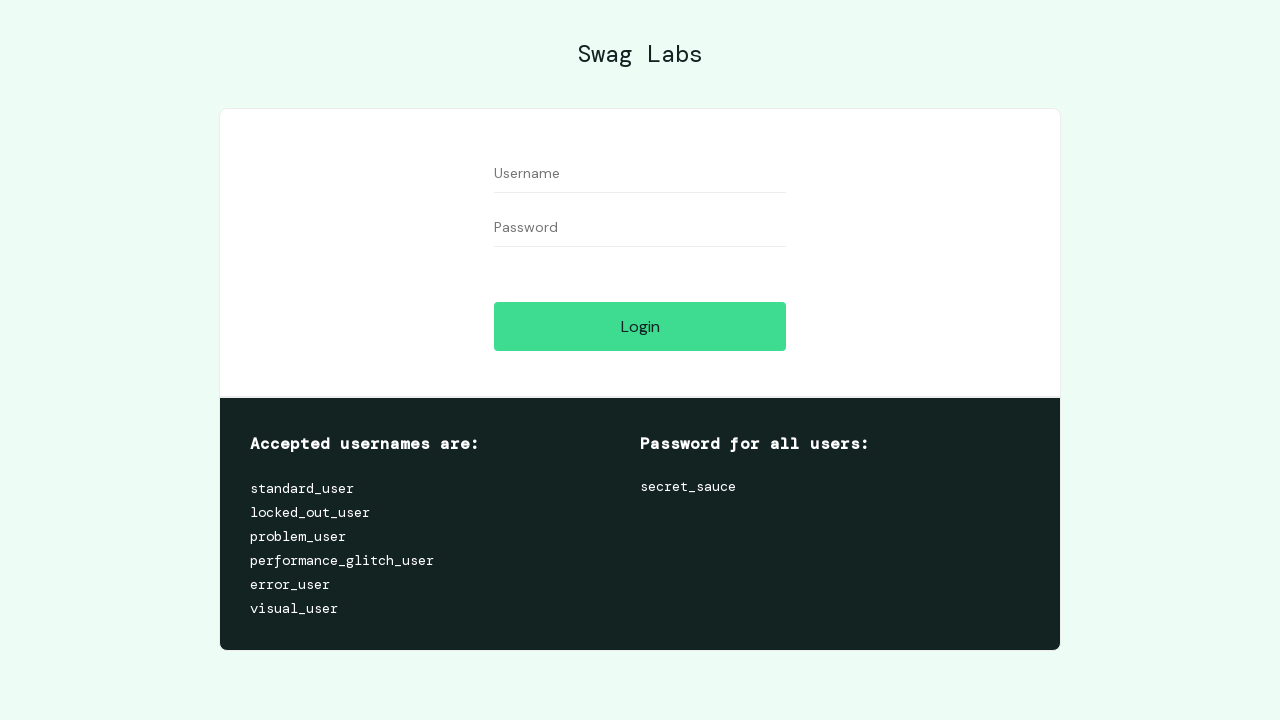